Tests that clicking an adder button dynamically adds an element, verifying the element does not exist immediately after clicking

Starting URL: https://www.selenium.dev/selenium/web/dynamic.html

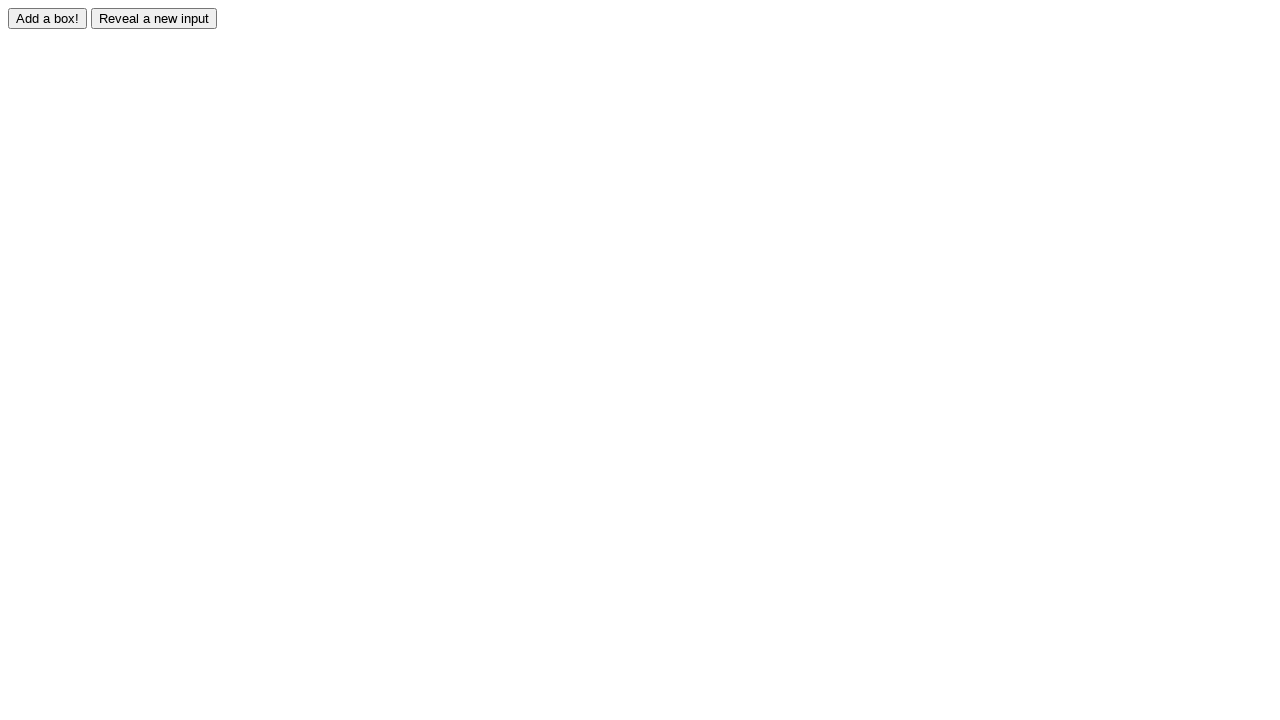

Navigated to dynamic element test page
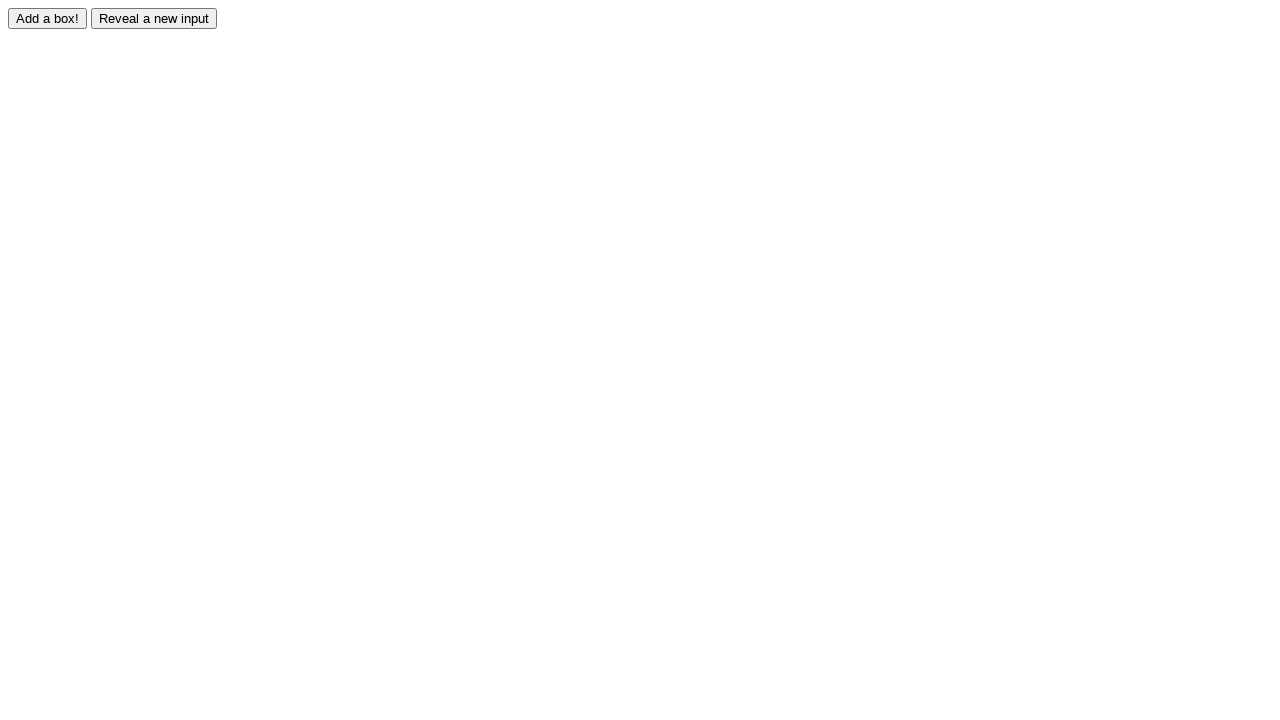

Clicked adder button to dynamically add element at (48, 18) on #adder
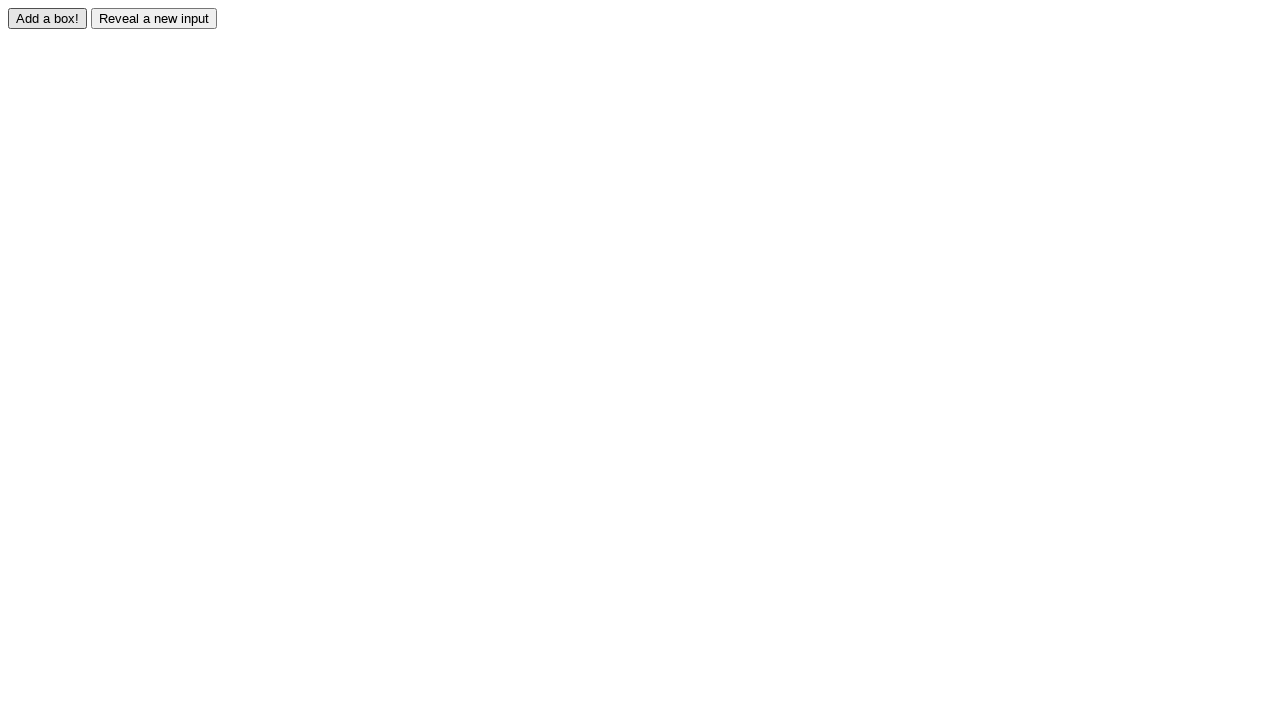

Verified that box element does not exist immediately after clicking adder button
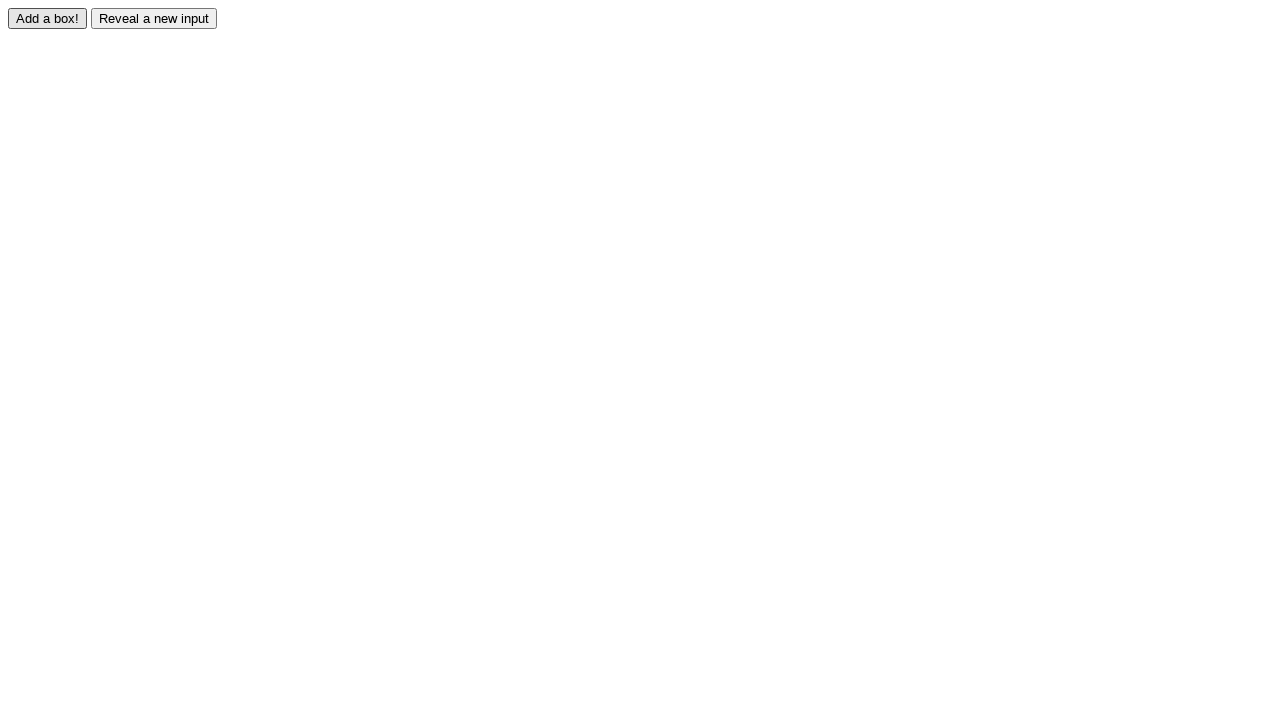

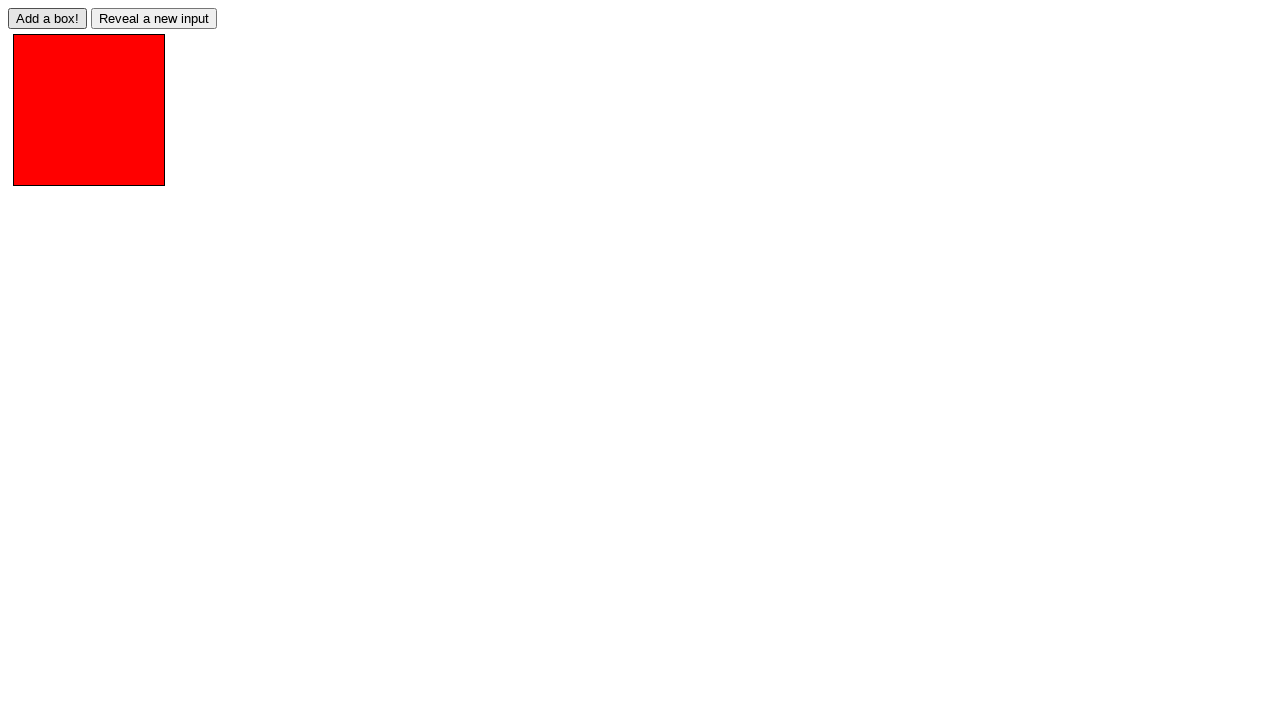